Tests that browser back button works correctly with filter navigation

Starting URL: https://demo.playwright.dev/todomvc

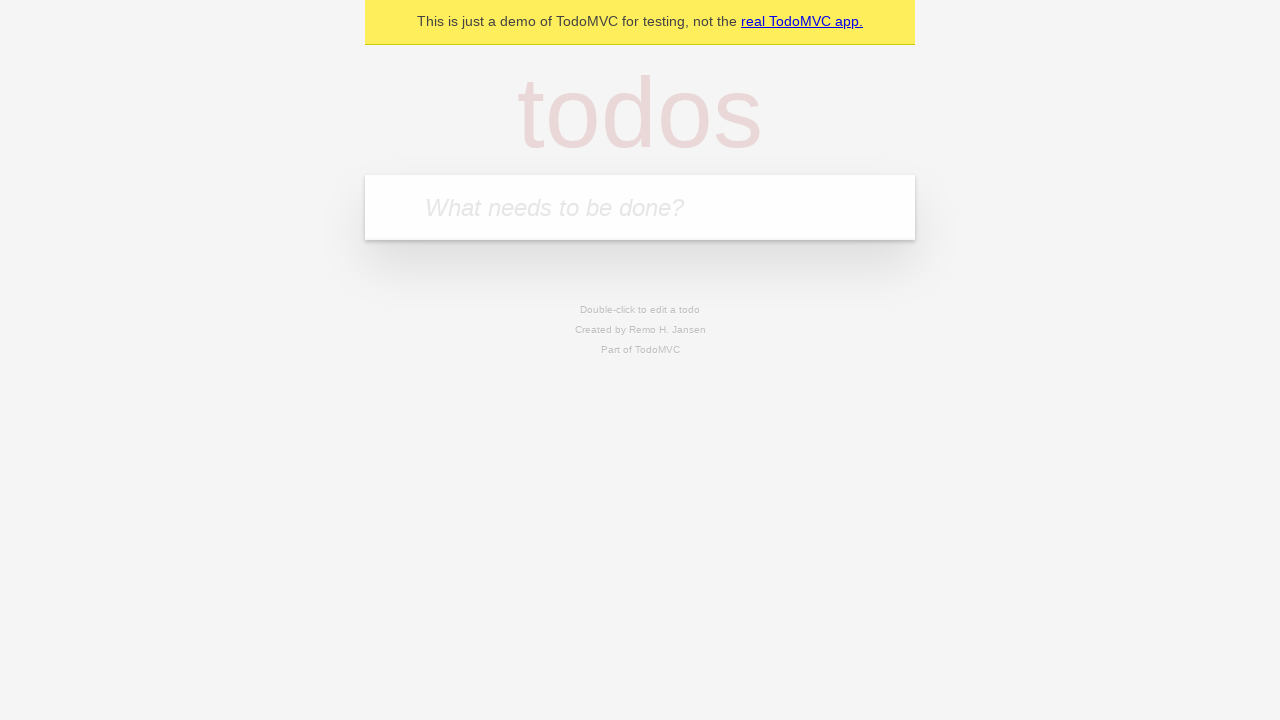

Filled todo input with 'buy some cheese' on internal:attr=[placeholder="What needs to be done?"i]
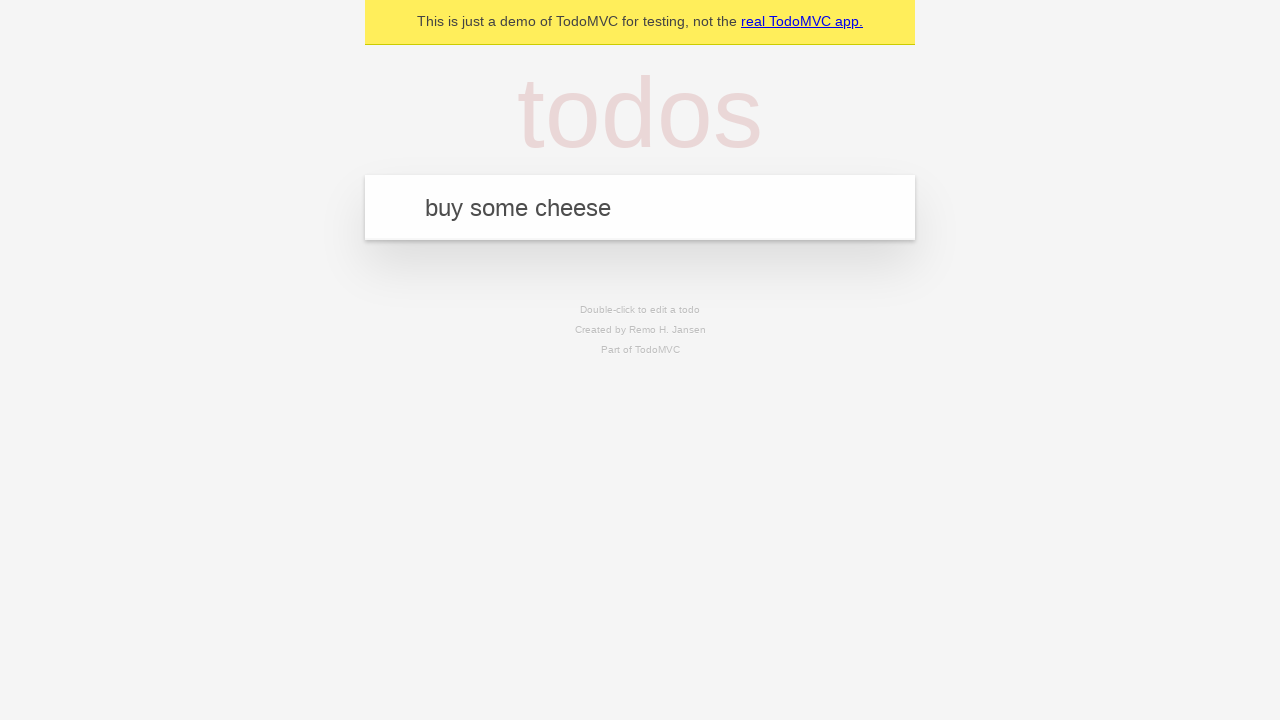

Pressed Enter to create todo 'buy some cheese' on internal:attr=[placeholder="What needs to be done?"i]
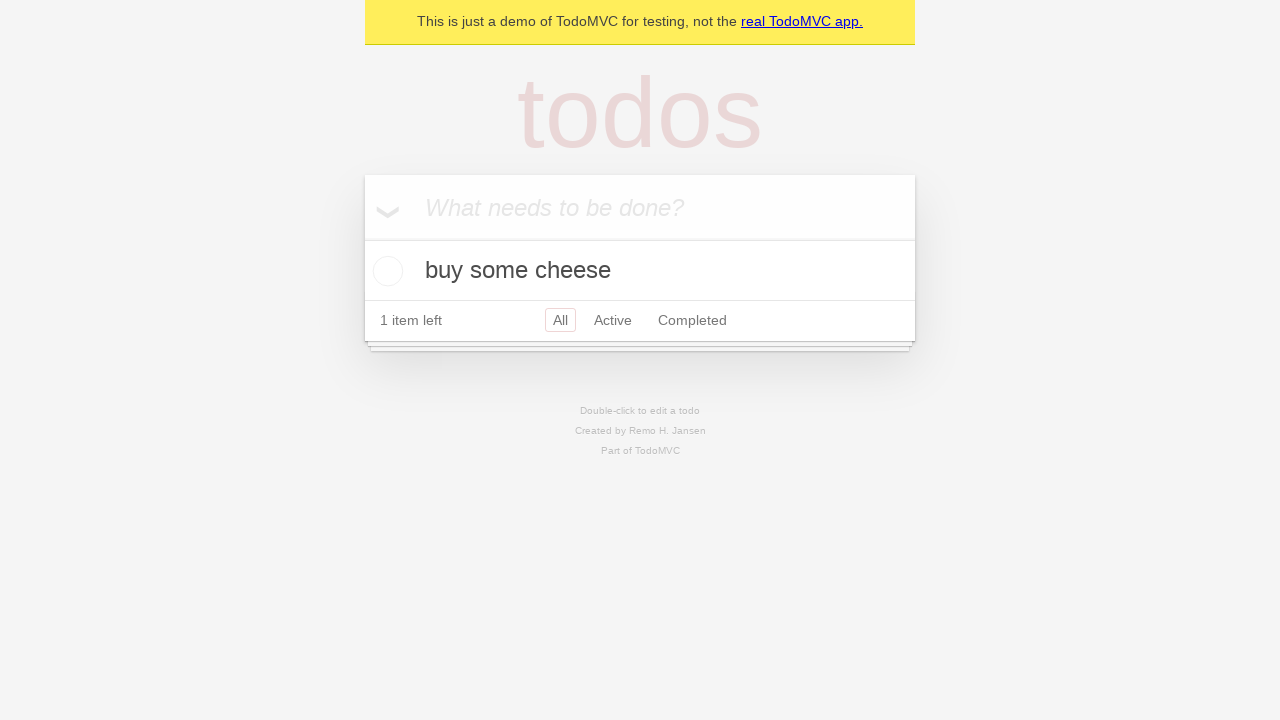

Filled todo input with 'feed the cat' on internal:attr=[placeholder="What needs to be done?"i]
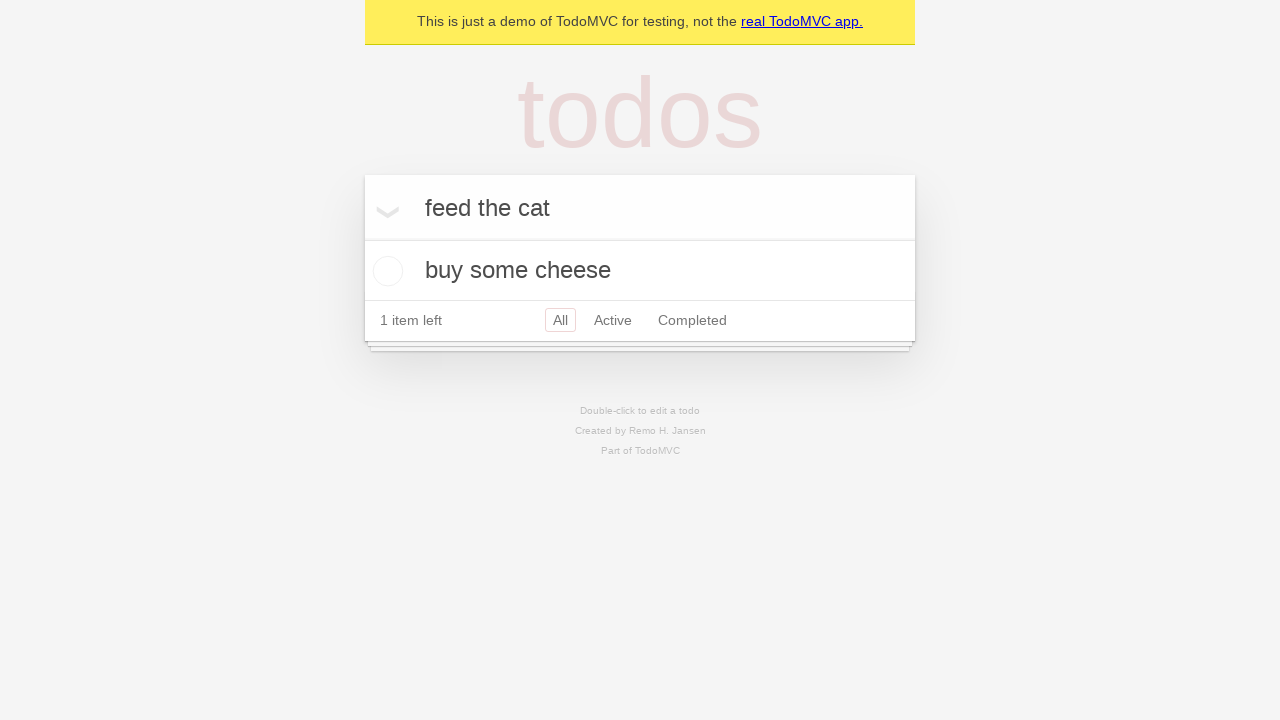

Pressed Enter to create todo 'feed the cat' on internal:attr=[placeholder="What needs to be done?"i]
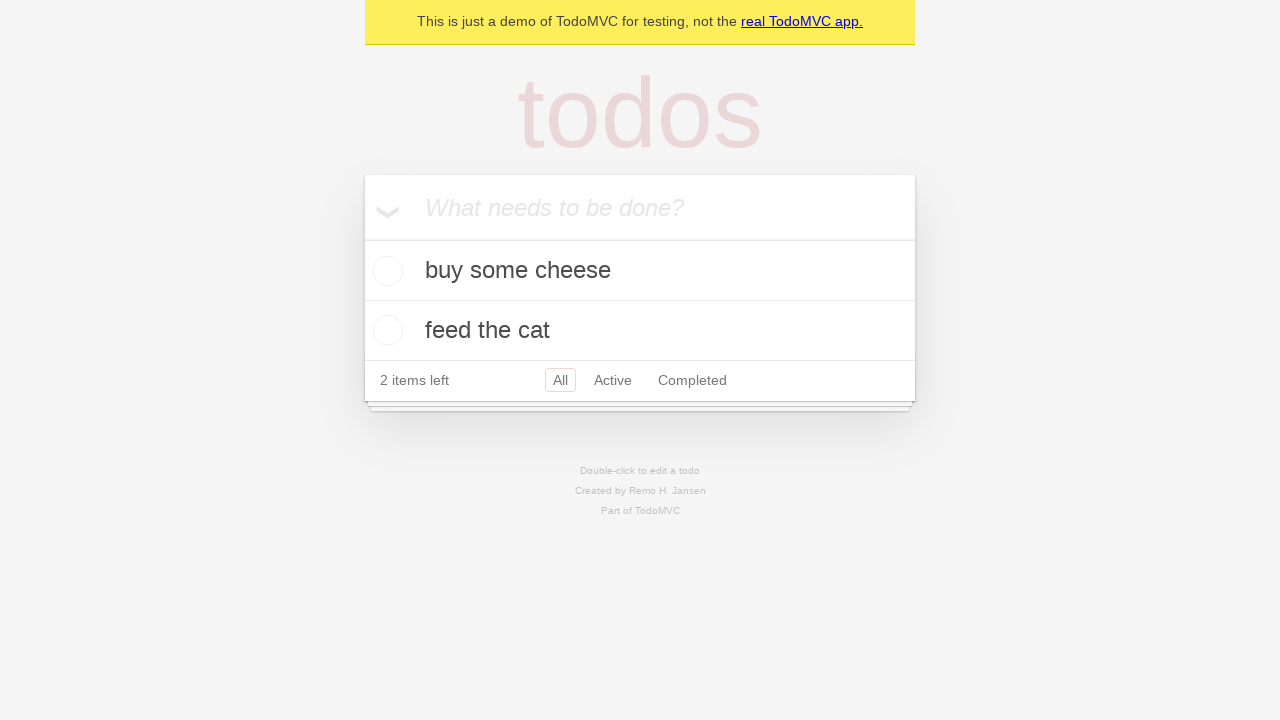

Filled todo input with 'book a doctors appointment' on internal:attr=[placeholder="What needs to be done?"i]
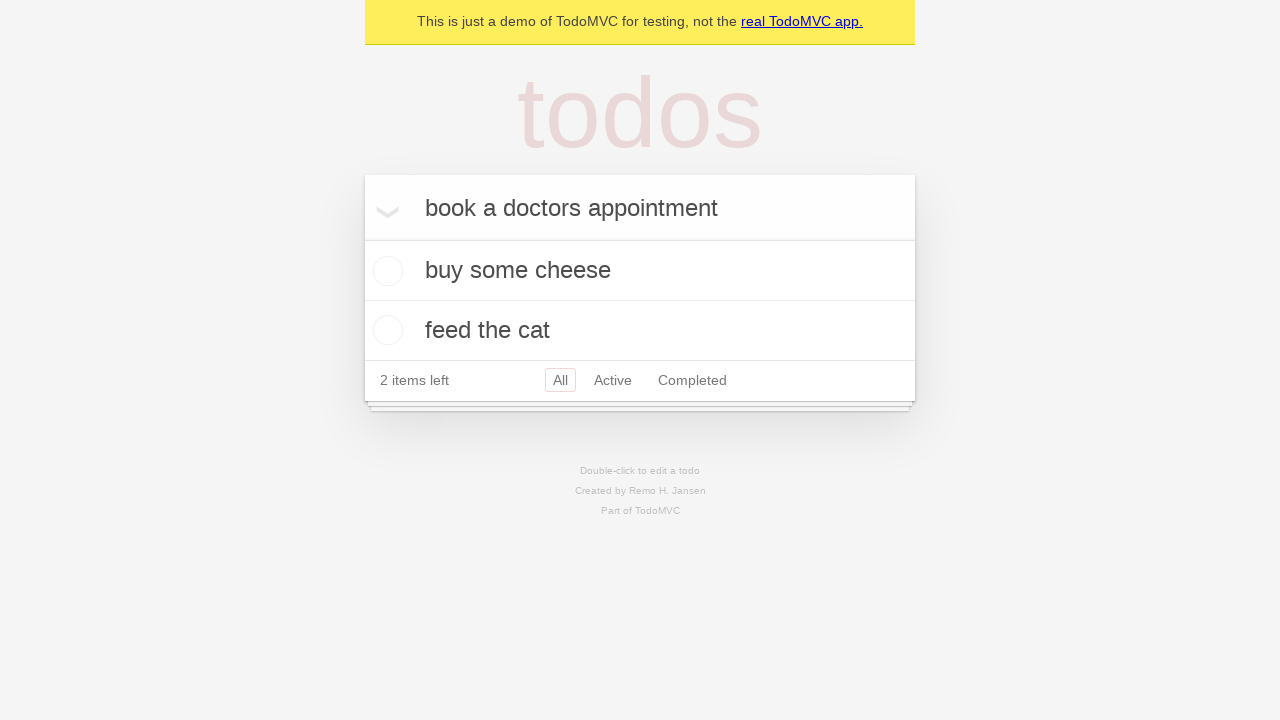

Pressed Enter to create todo 'book a doctors appointment' on internal:attr=[placeholder="What needs to be done?"i]
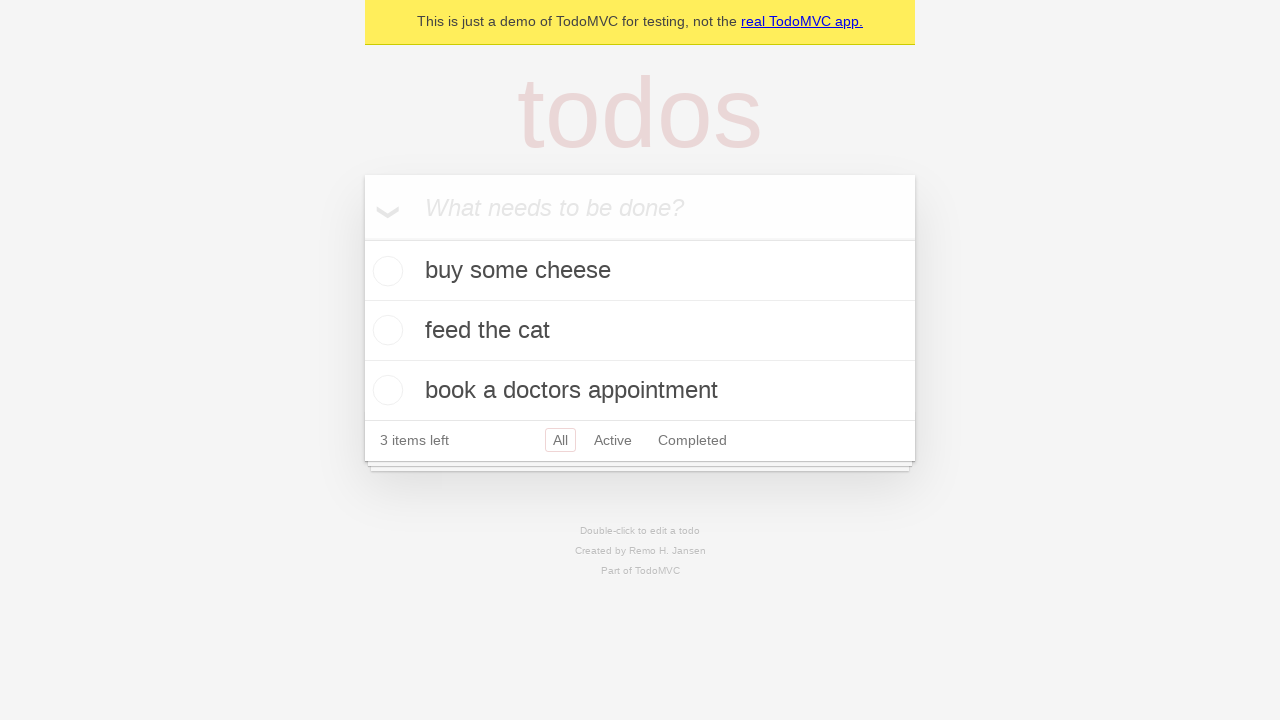

Waited for all 3 todos to be created
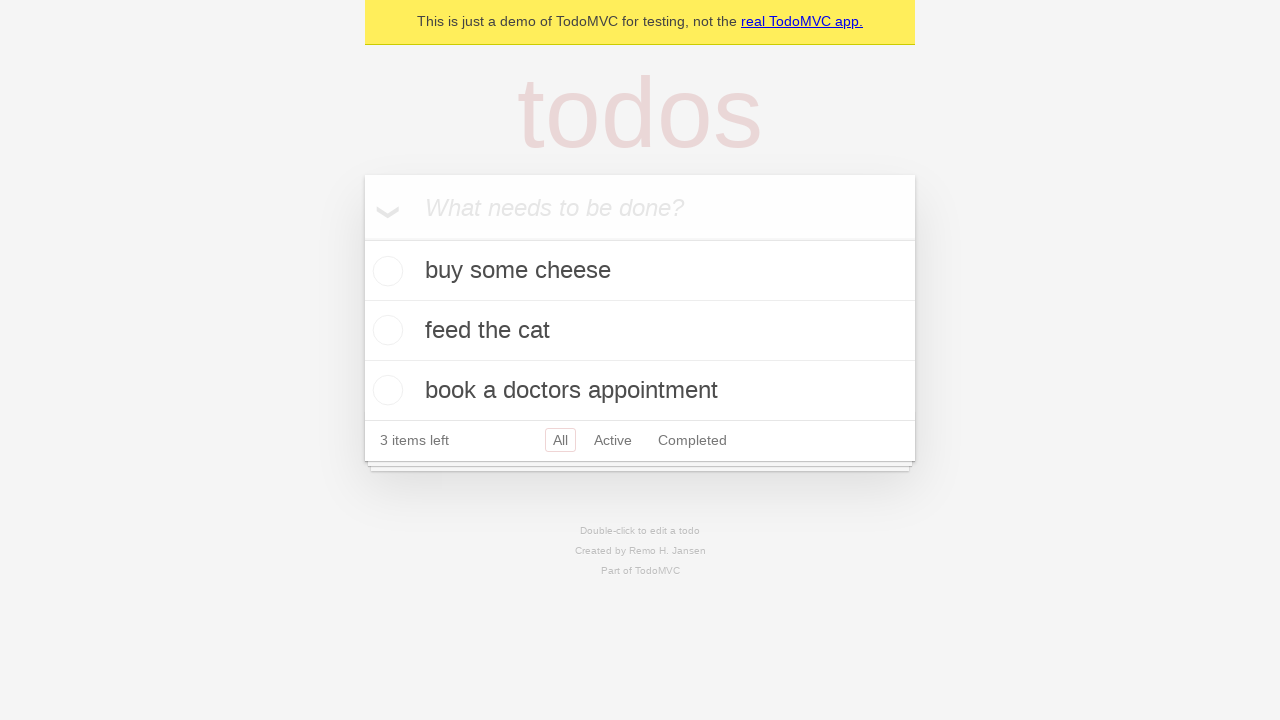

Checked the second todo item at (385, 330) on internal:testid=[data-testid="todo-item"s] >> nth=1 >> internal:role=checkbox
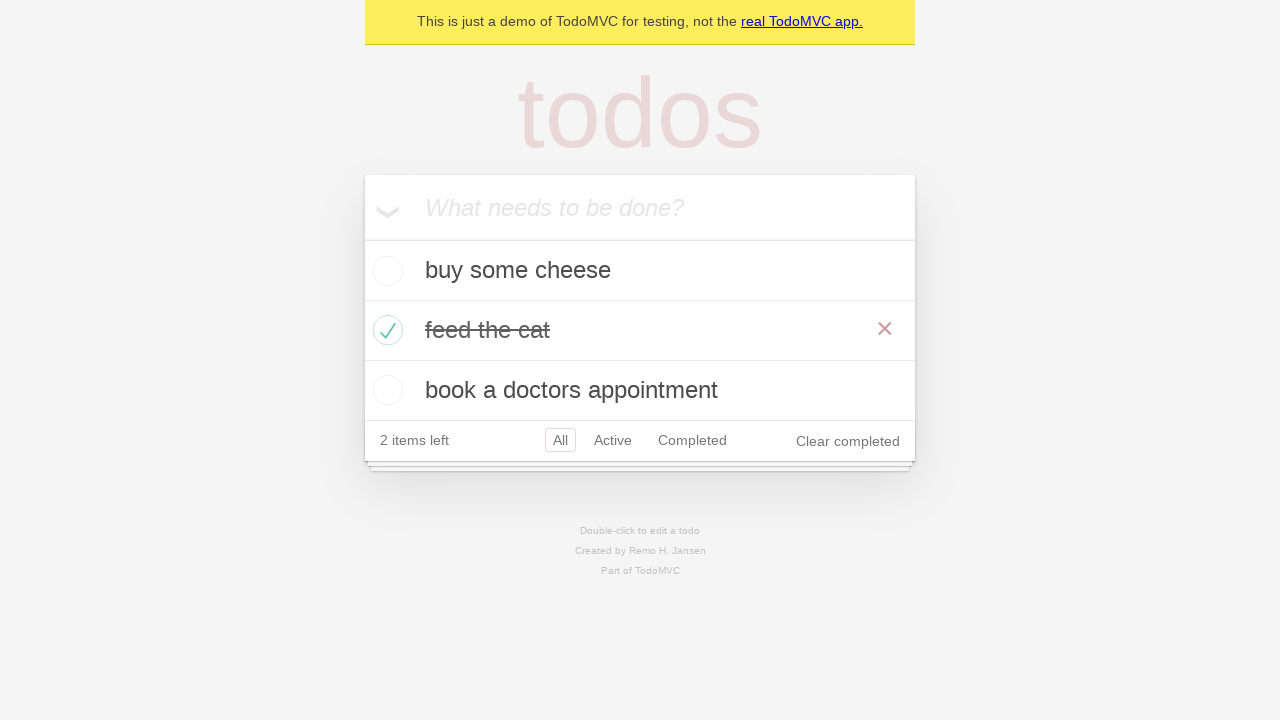

Clicked 'All' filter link at (560, 440) on internal:role=link[name="All"i]
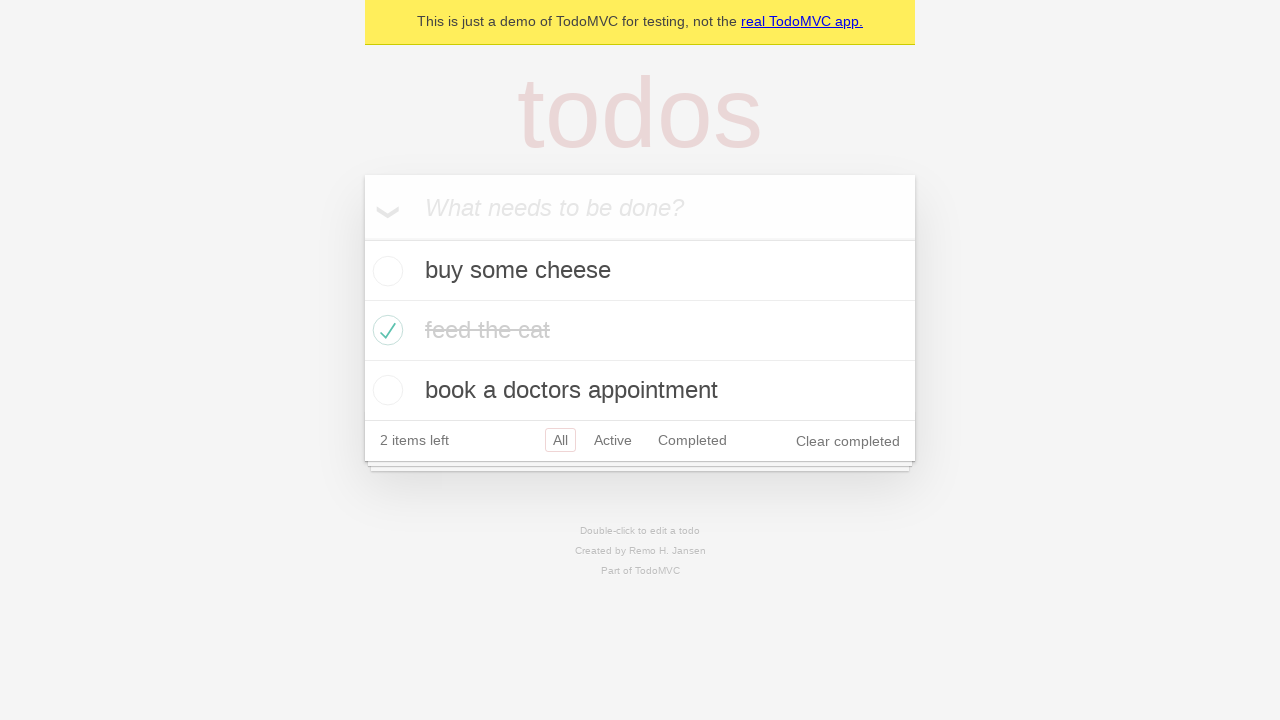

Clicked 'Active' filter link at (613, 440) on internal:role=link[name="Active"i]
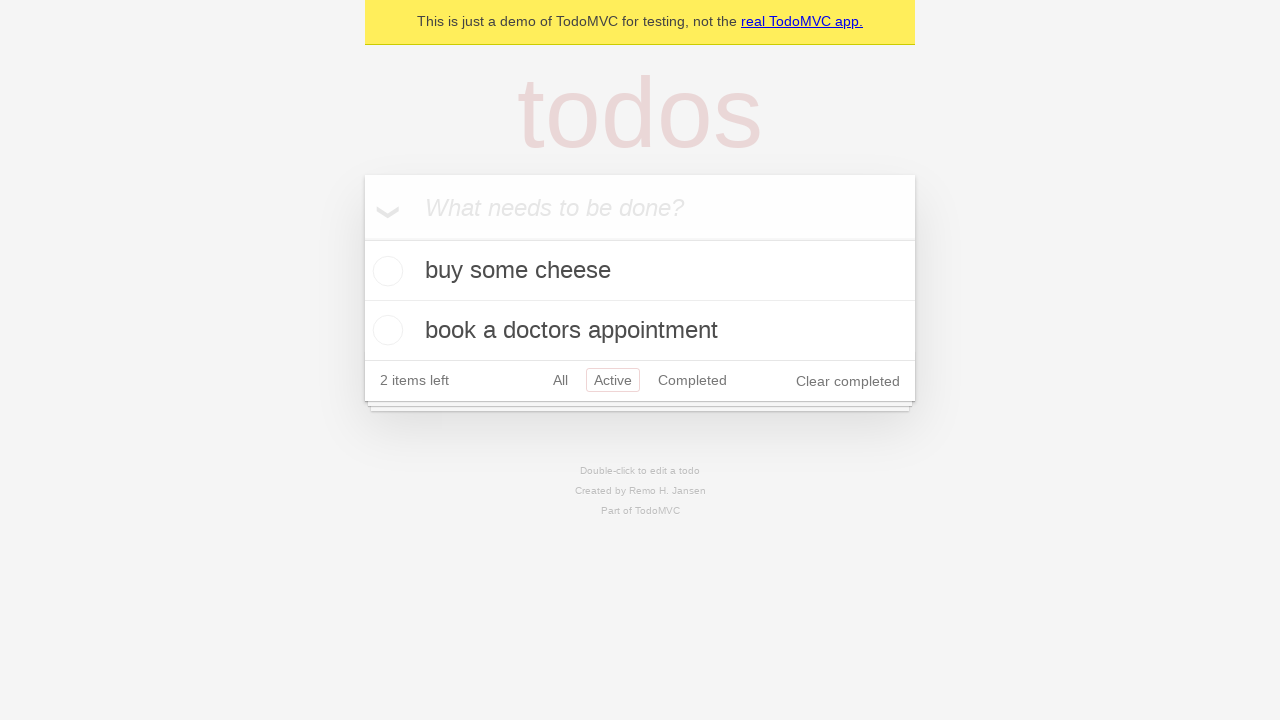

Clicked 'Completed' filter link at (692, 380) on internal:role=link[name="Completed"i]
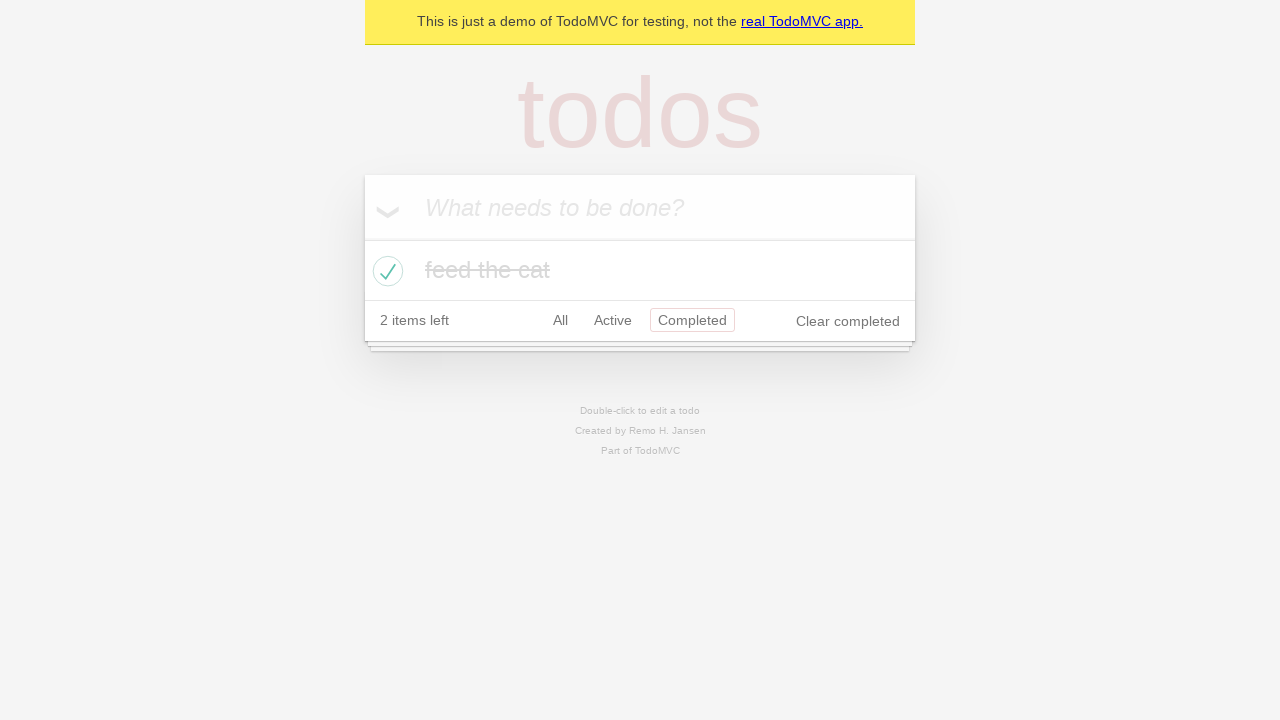

Navigated back using browser back button
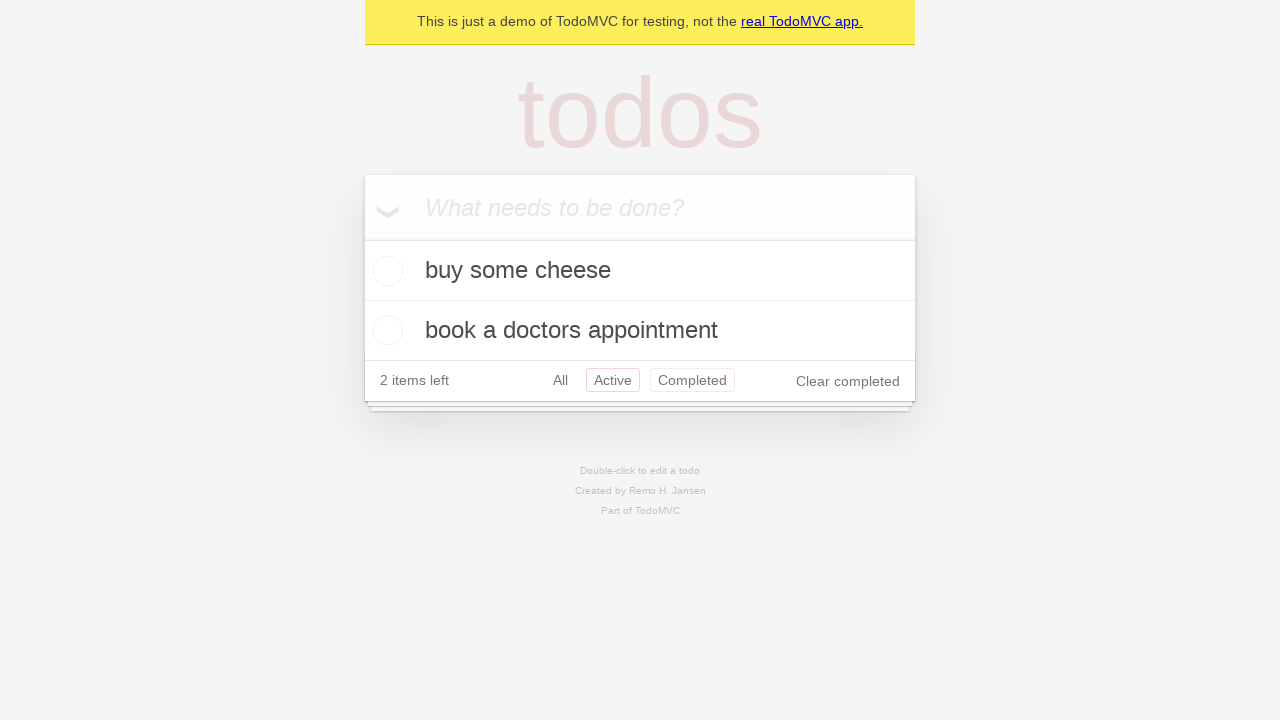

Navigated back using browser back button again
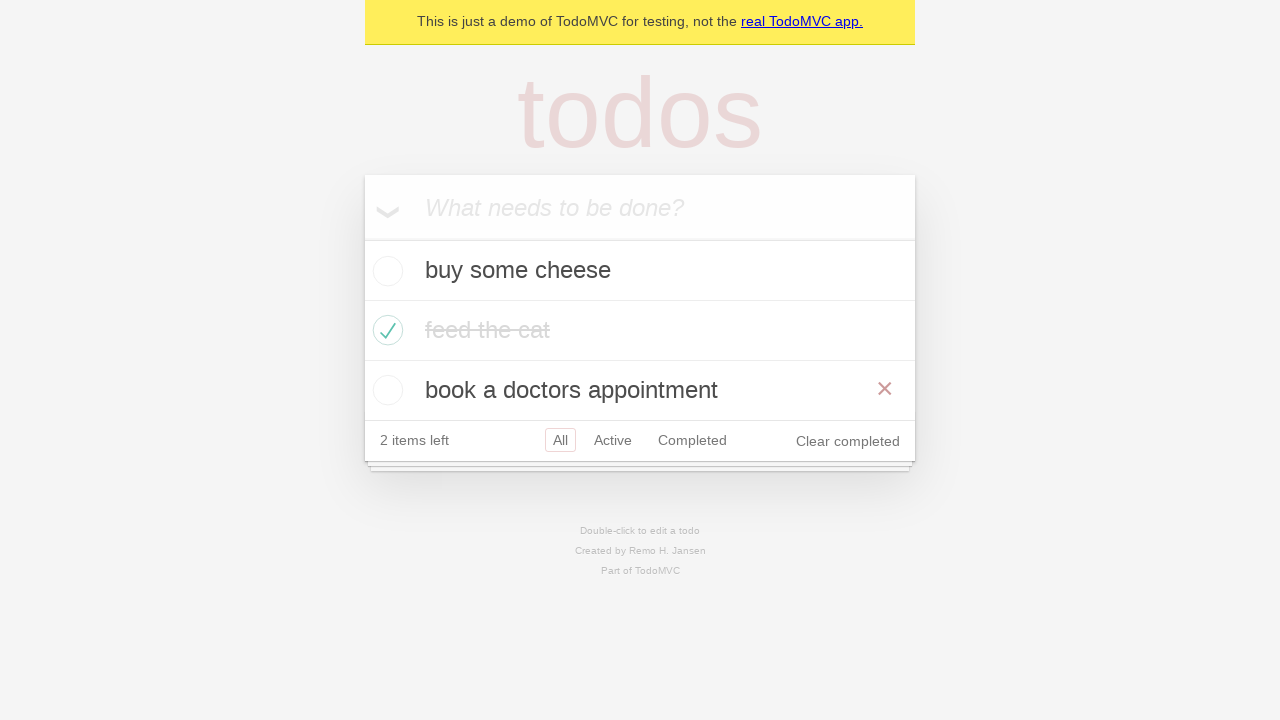

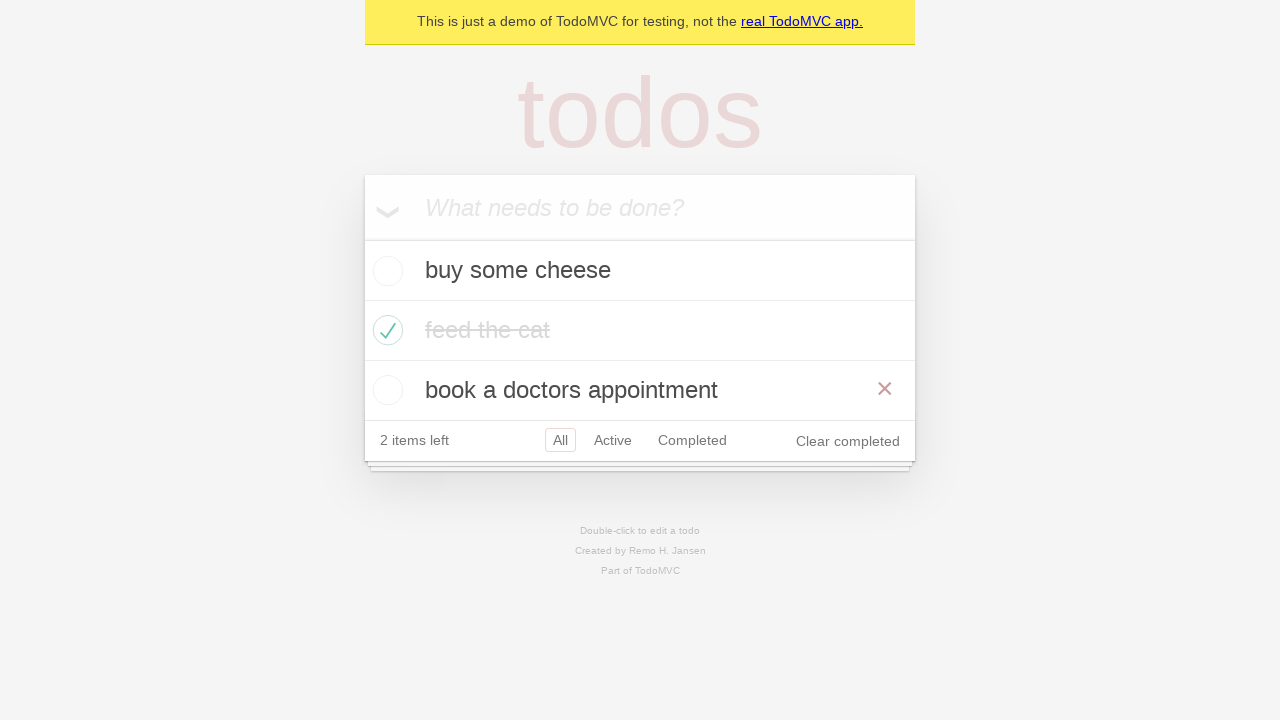